Tests iframe interaction by switching to a single iframe and typing text into an input field within it

Starting URL: https://demo.automationtesting.in/Frames.html

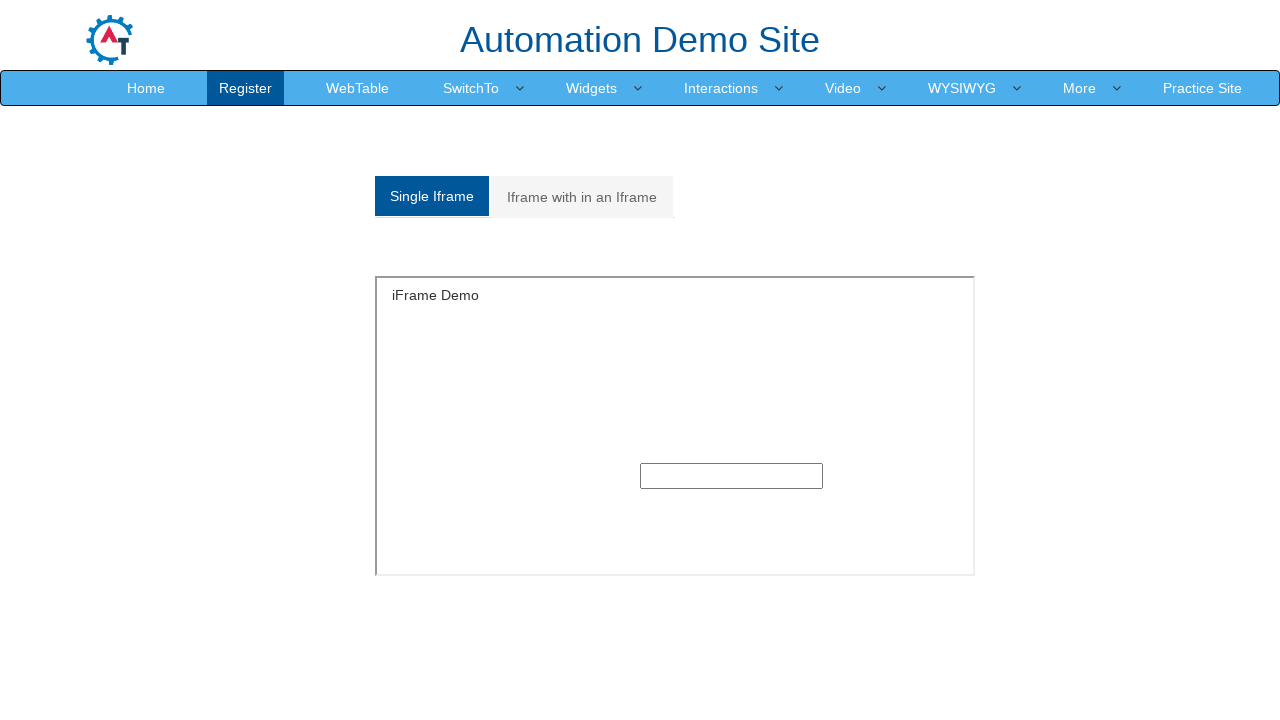

Located iframe with ID 'singleframe'
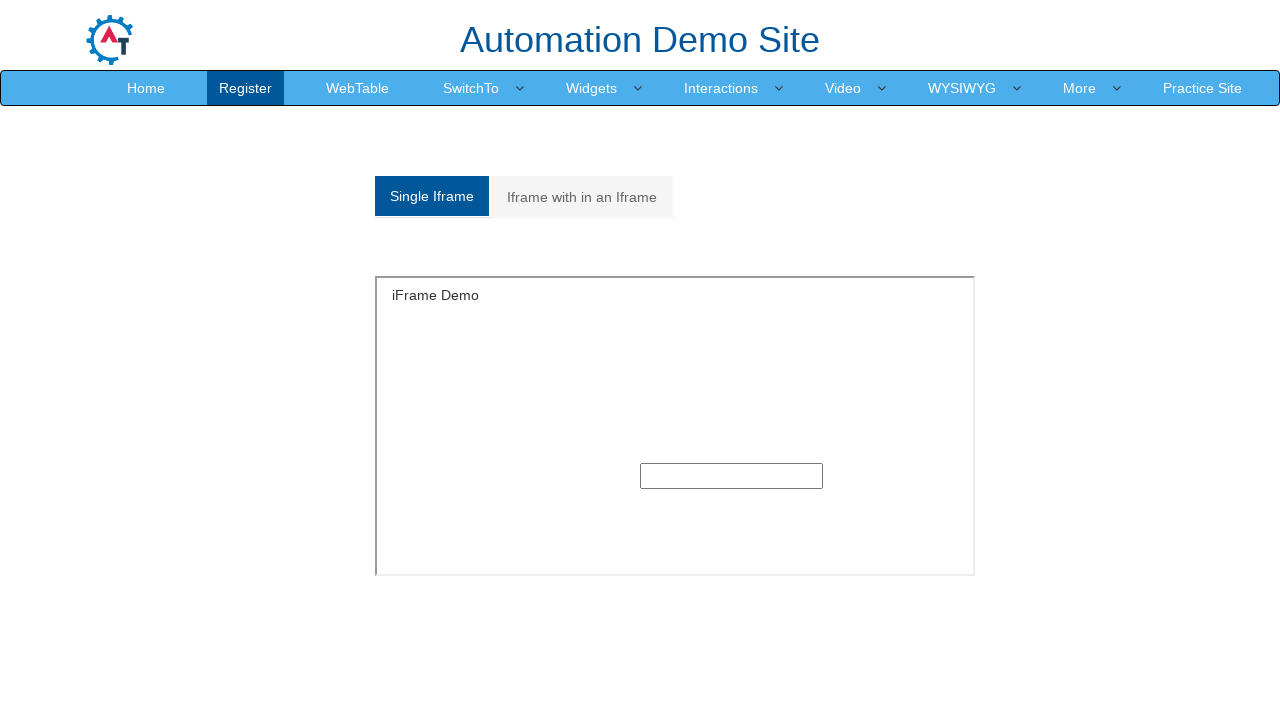

Typed 'Teste QA Academy Iframes' into input field within iframe on #singleframe >> internal:control=enter-frame >> input
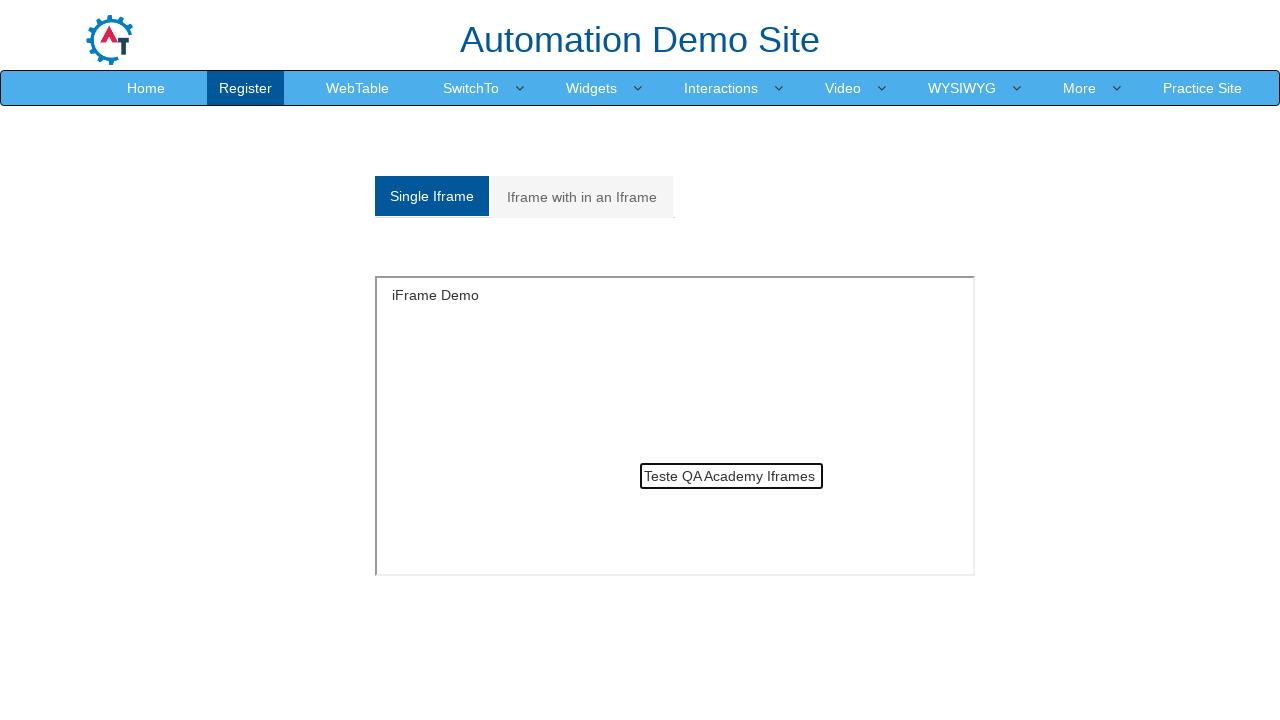

Waited 500ms for iframe content to stabilize
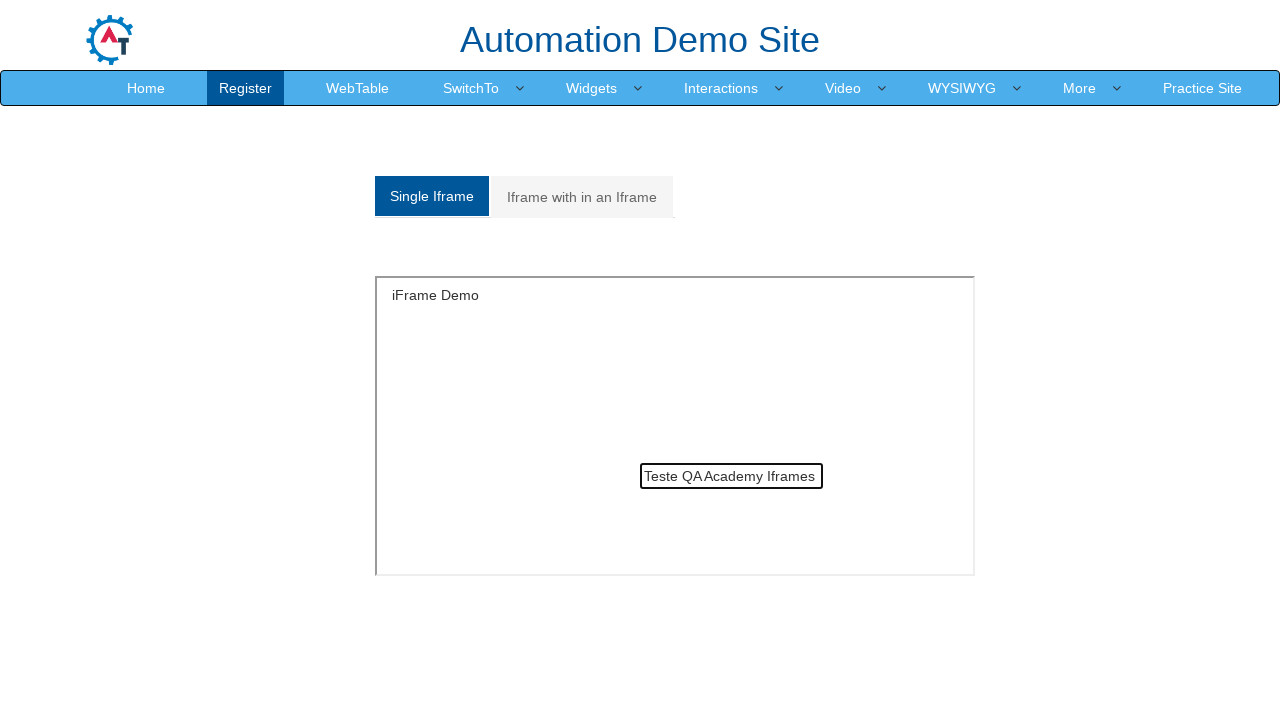

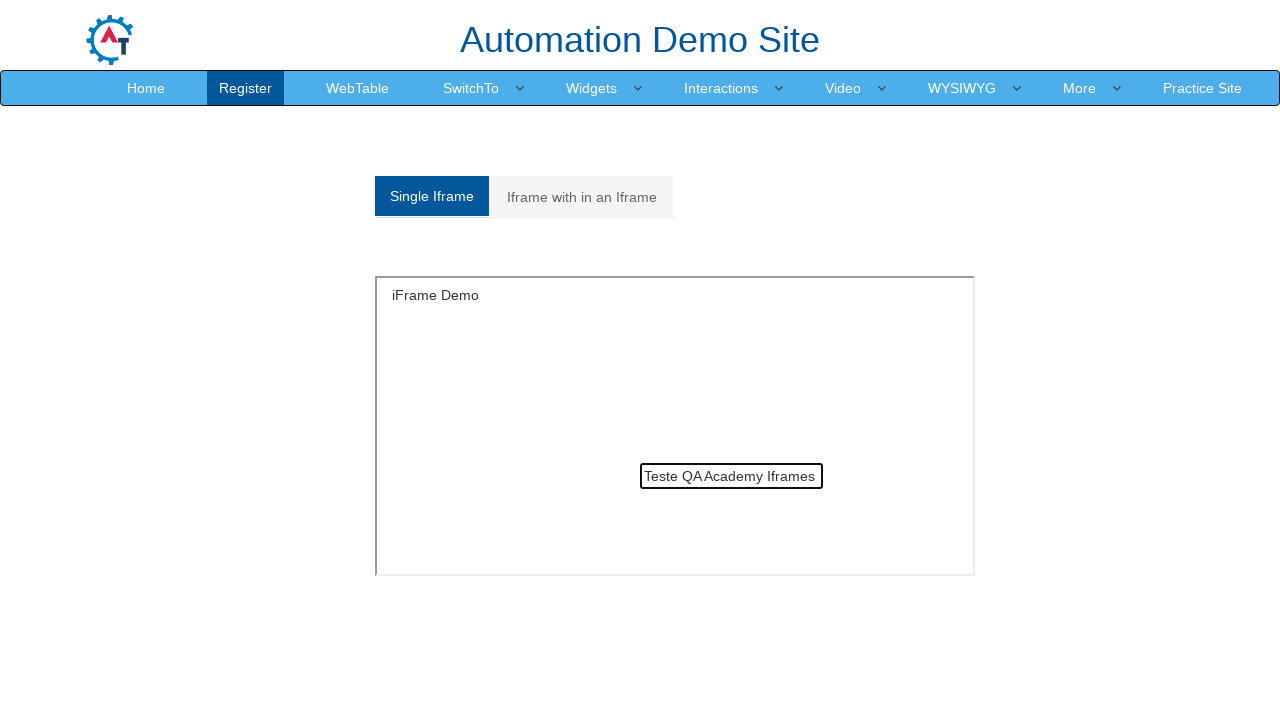